Tests window handling by opening a new window, switching to it to perform a search, then switching back to the main window

Starting URL: https://skpatro.github.io/demo/links/

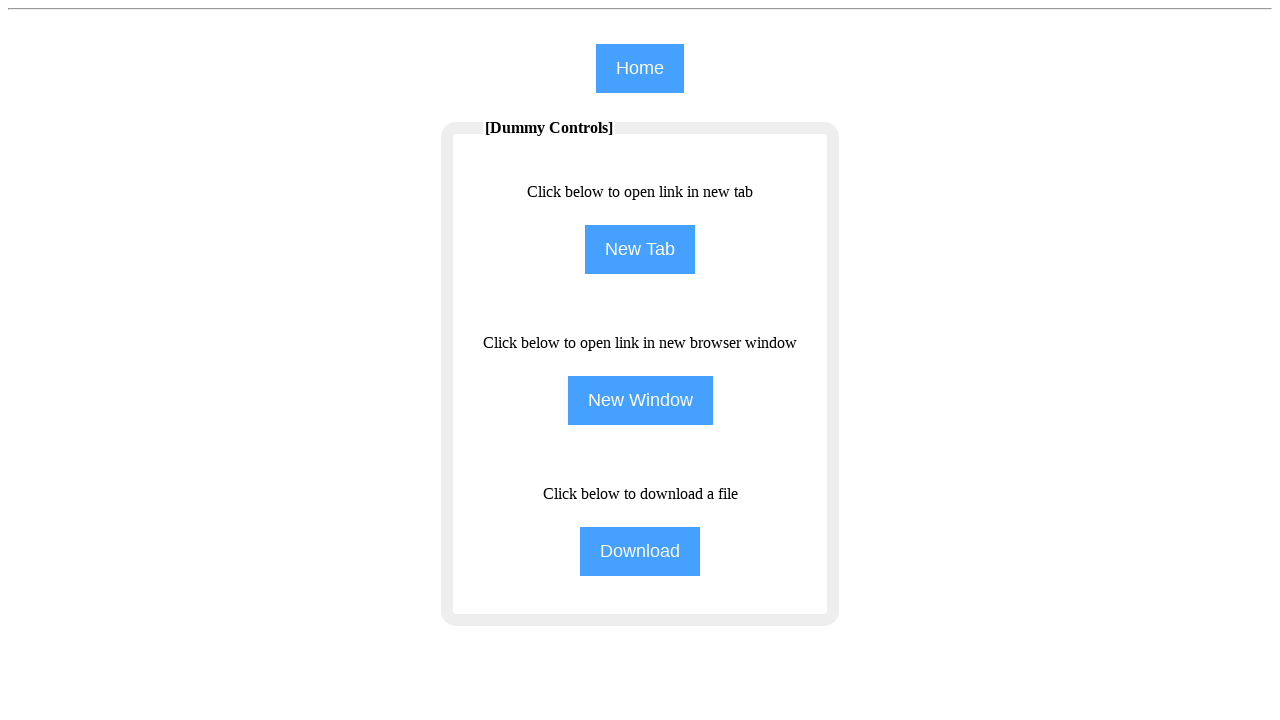

Clicked NewWindow button to open a new window at (640, 400) on input[name='NewWindow']
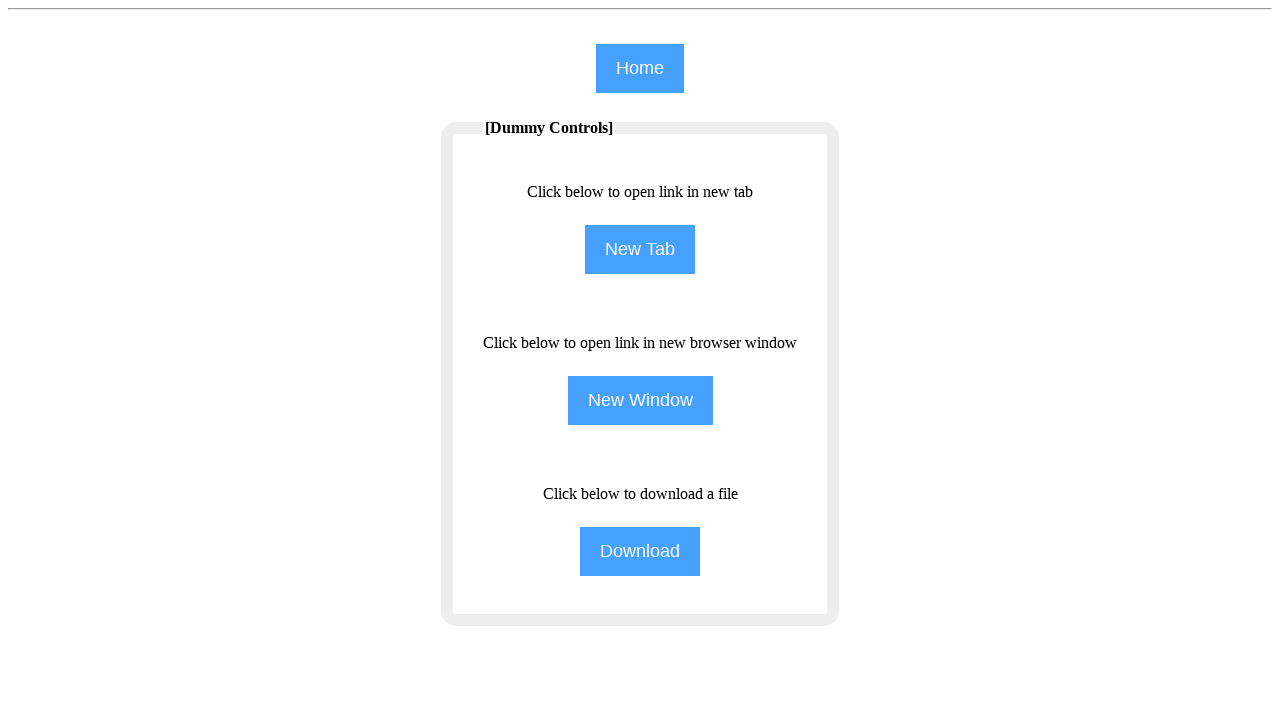

New window page object obtained
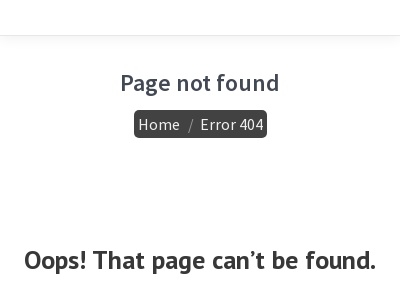

New window page loaded completely
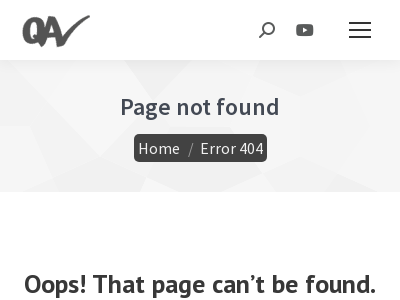

Filled search field with 'Kiran' in new window on #the7-search
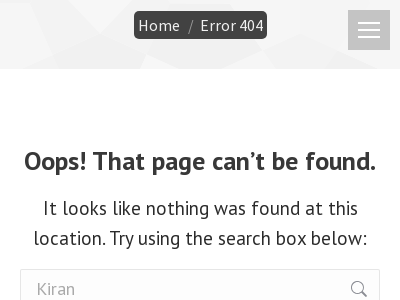

Located '[Dummy Controls]' element on main page
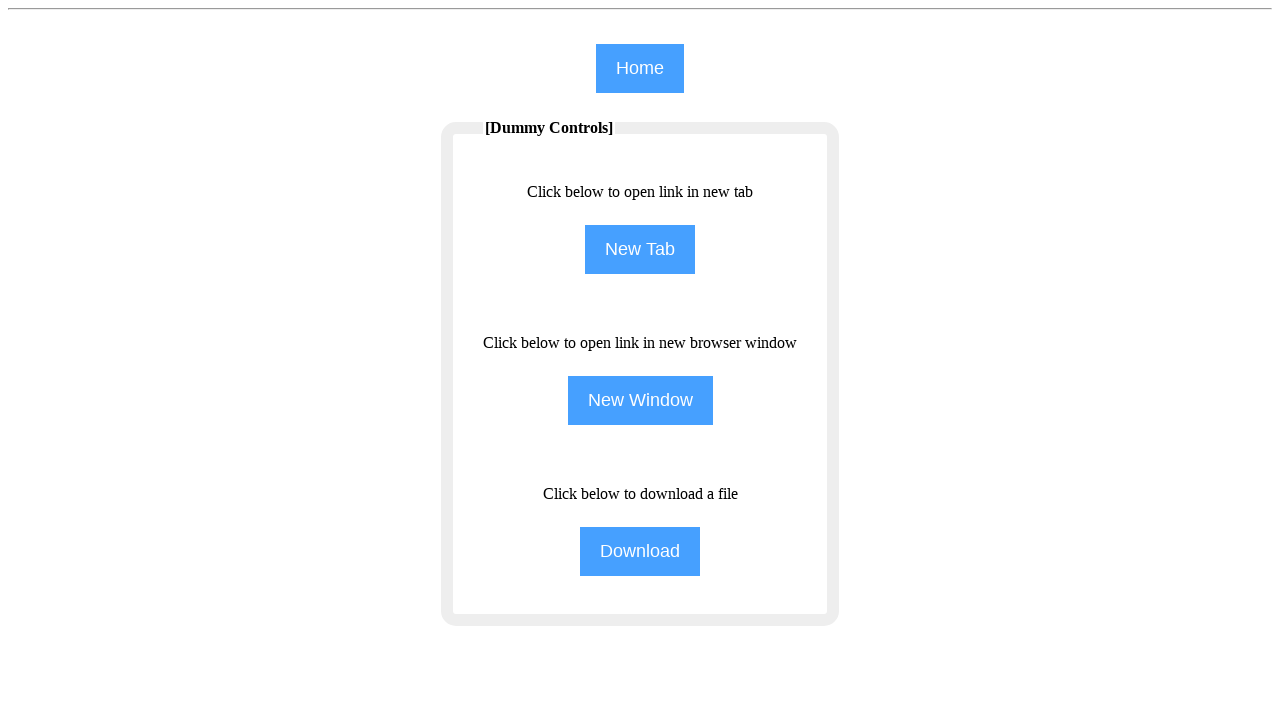

Retrieved and printed main page text: '[Dummy Controls]'
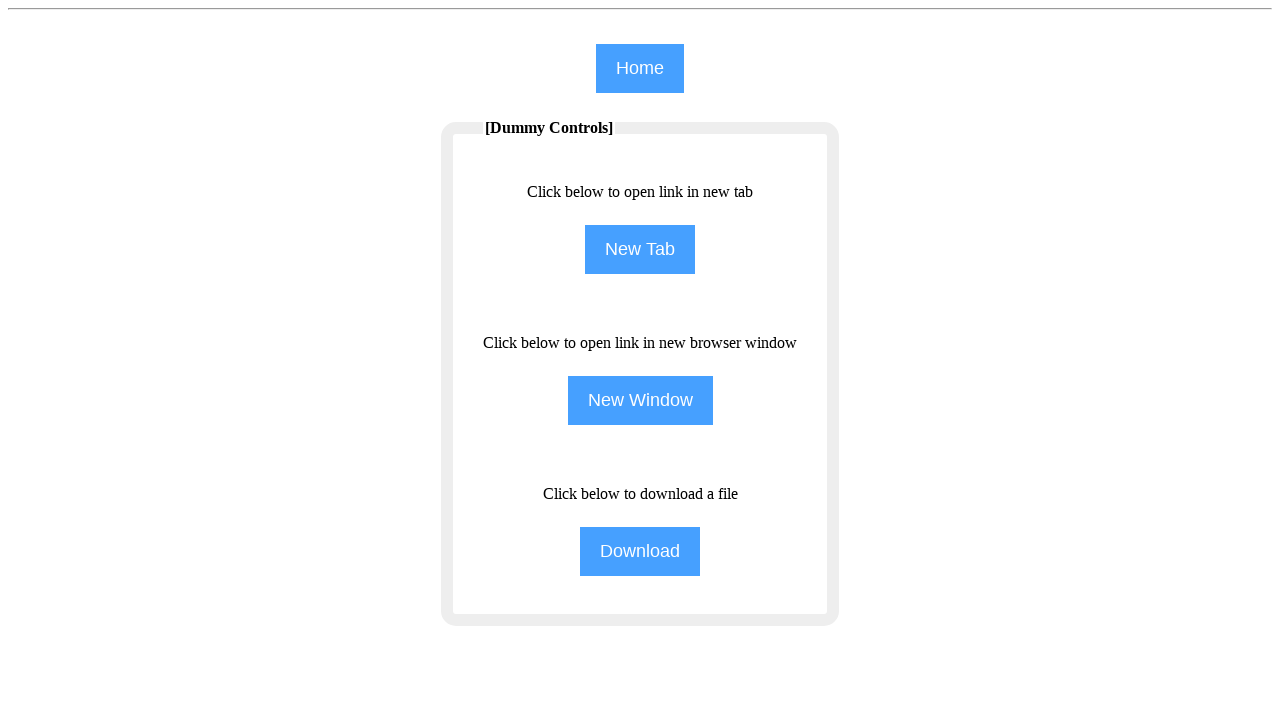

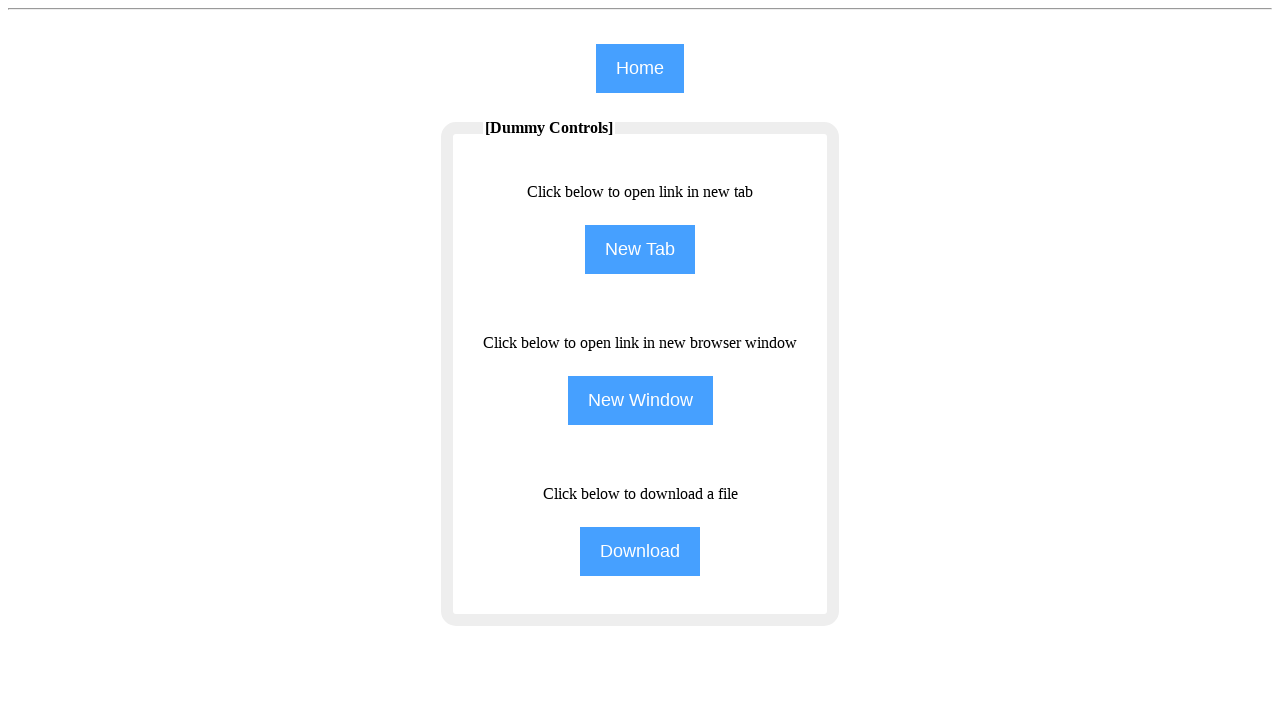